Navigates to a Nokia product page and verifies the price is displayed

Starting URL: https://www.demoblaze.com/

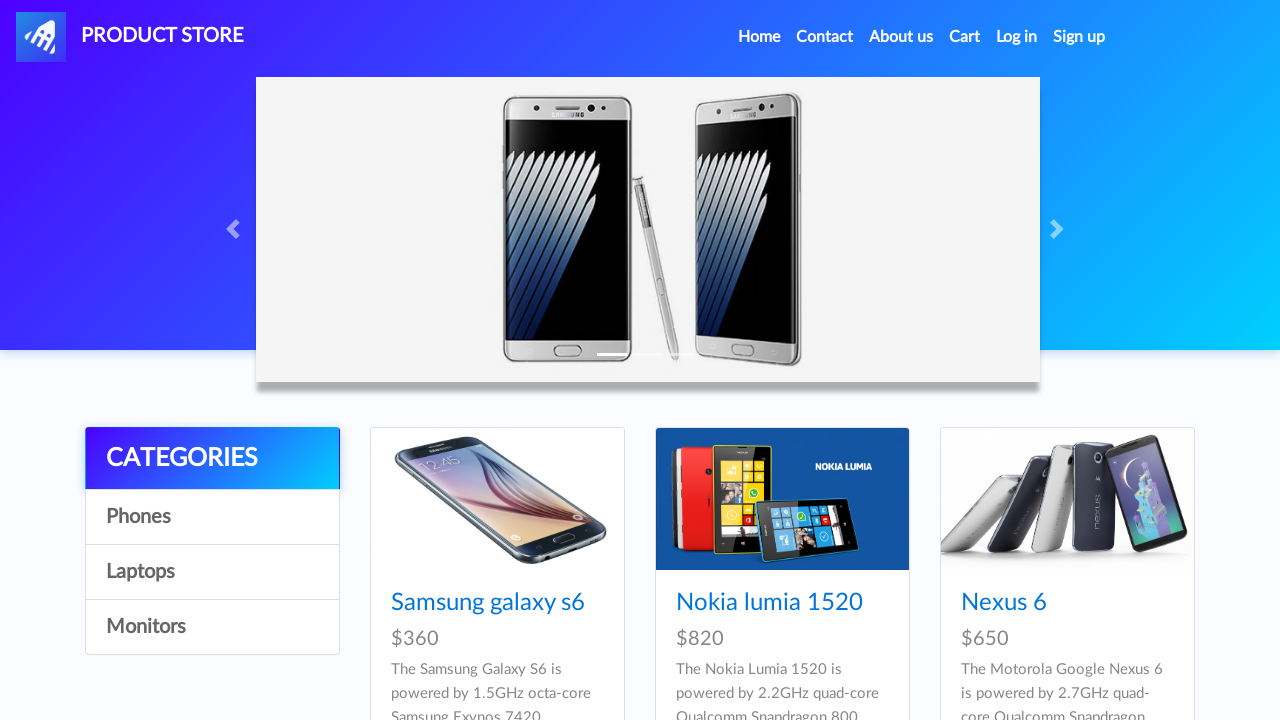

Clicked on Nokia Lumia 1520 product link at (782, 499) on a[href='prod.html?idp_=2']
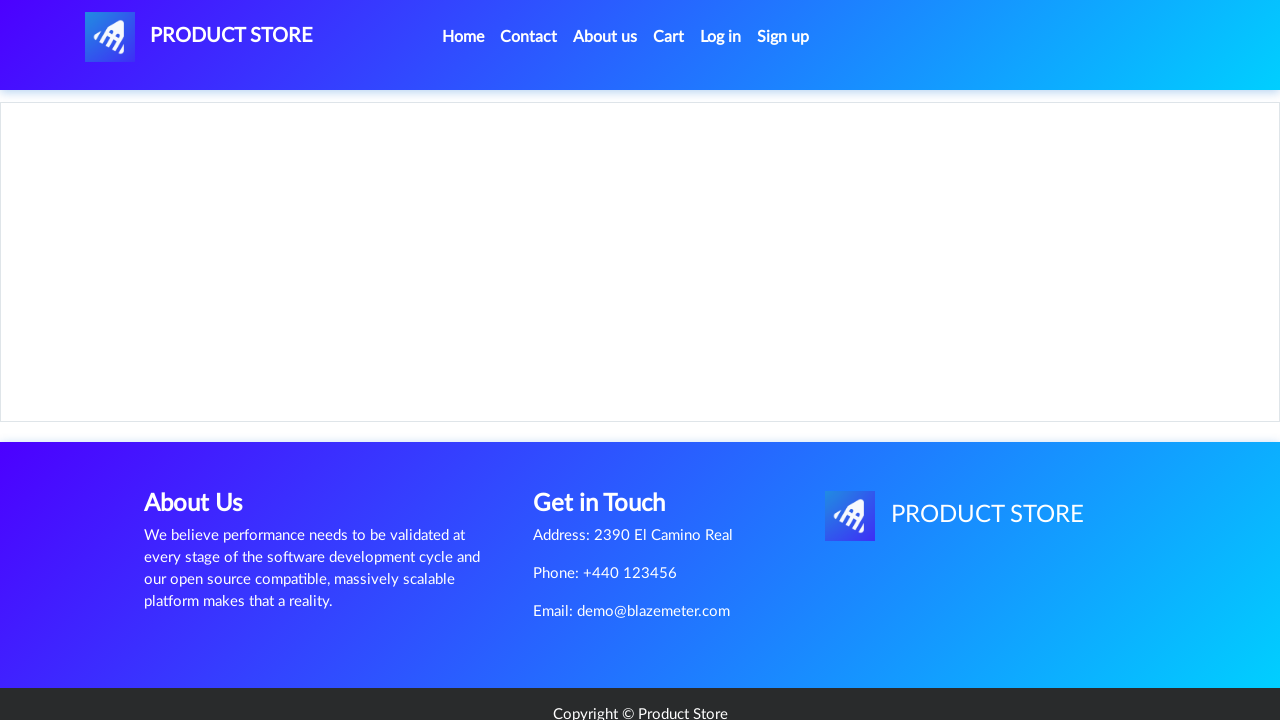

Product page loaded and price $820 is displayed
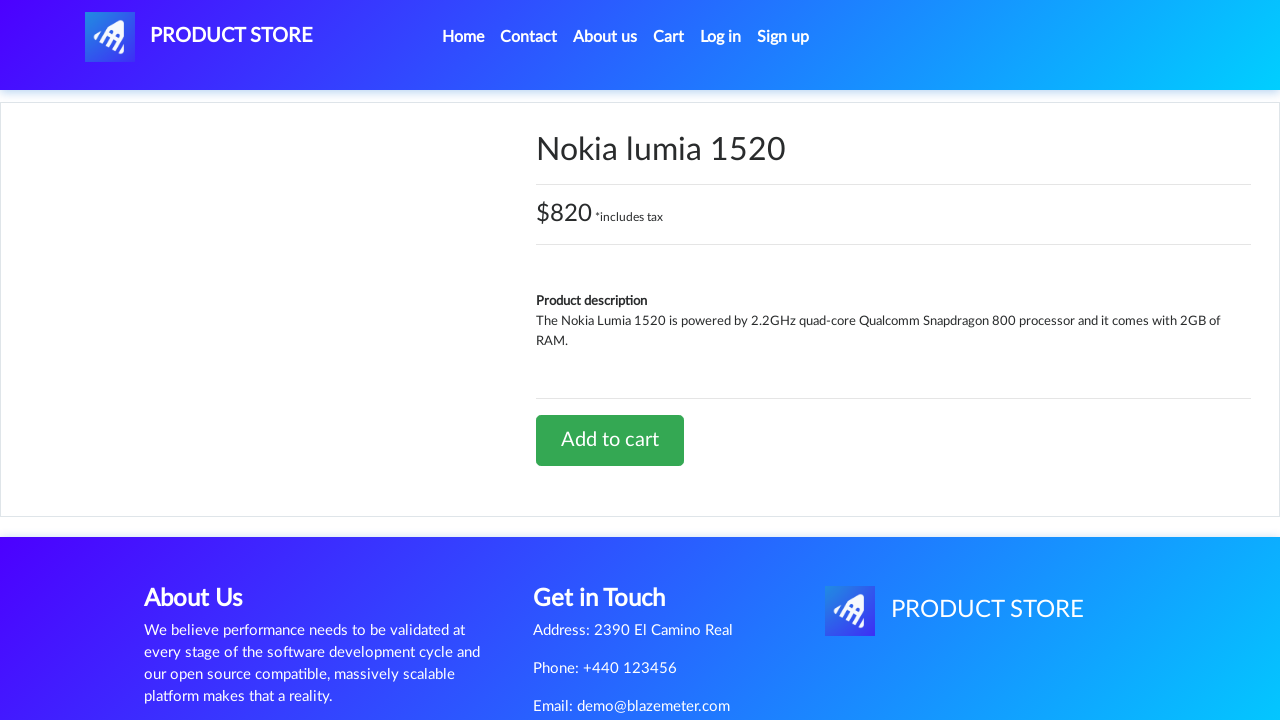

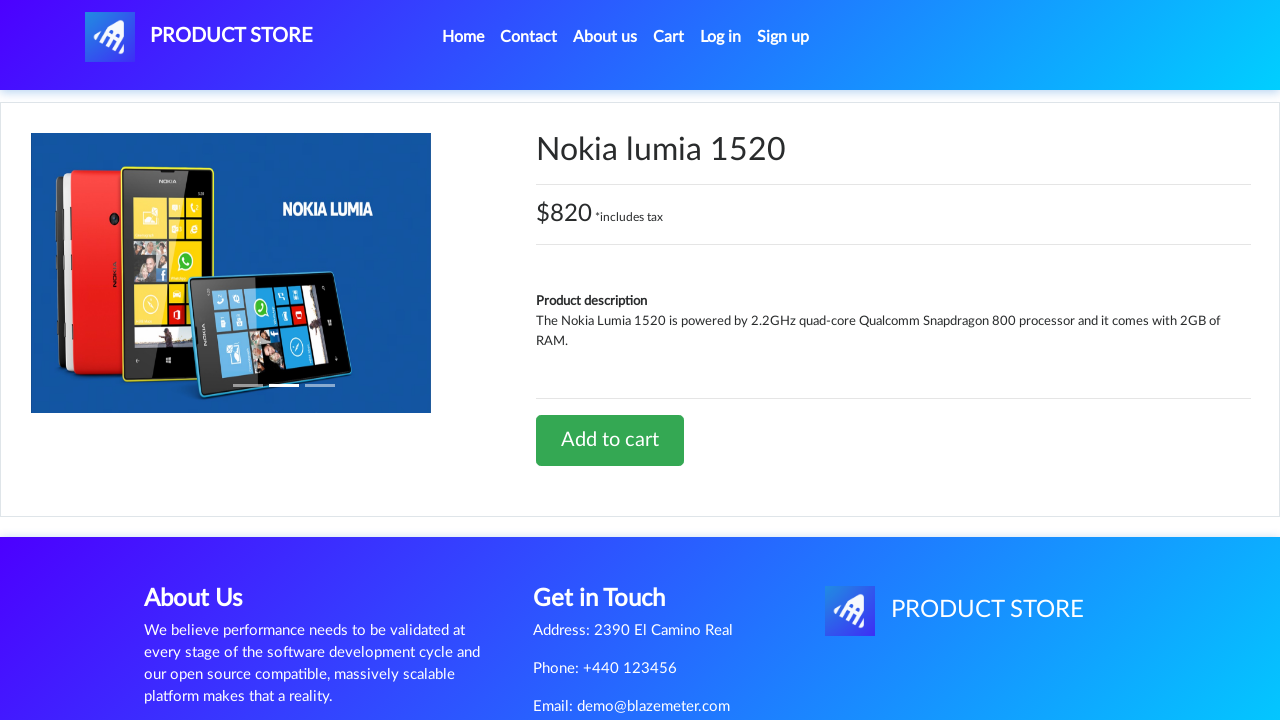